Tests different types of JavaScript alerts on a demo page including simple alert, confirmation dialog, and prompt dialog with text input

Starting URL: https://demoqa.com/alerts

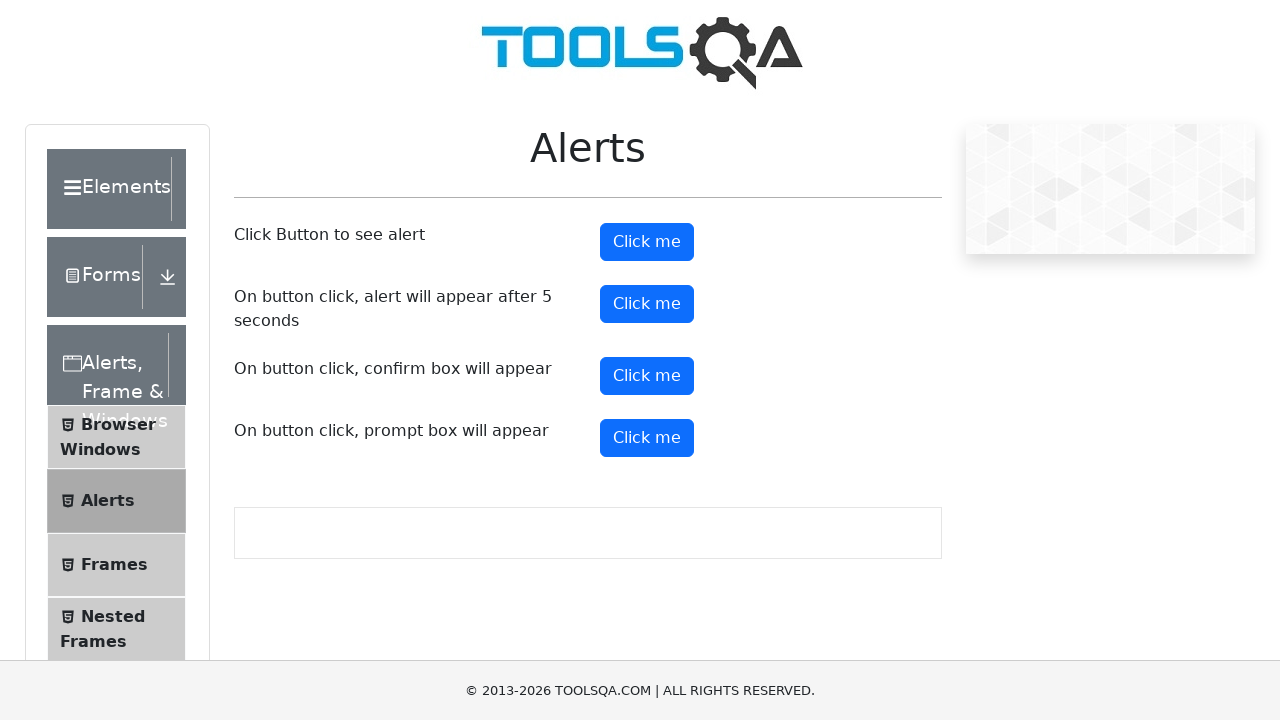

Clicked alert button to trigger simple JavaScript alert at (647, 242) on #alertButton
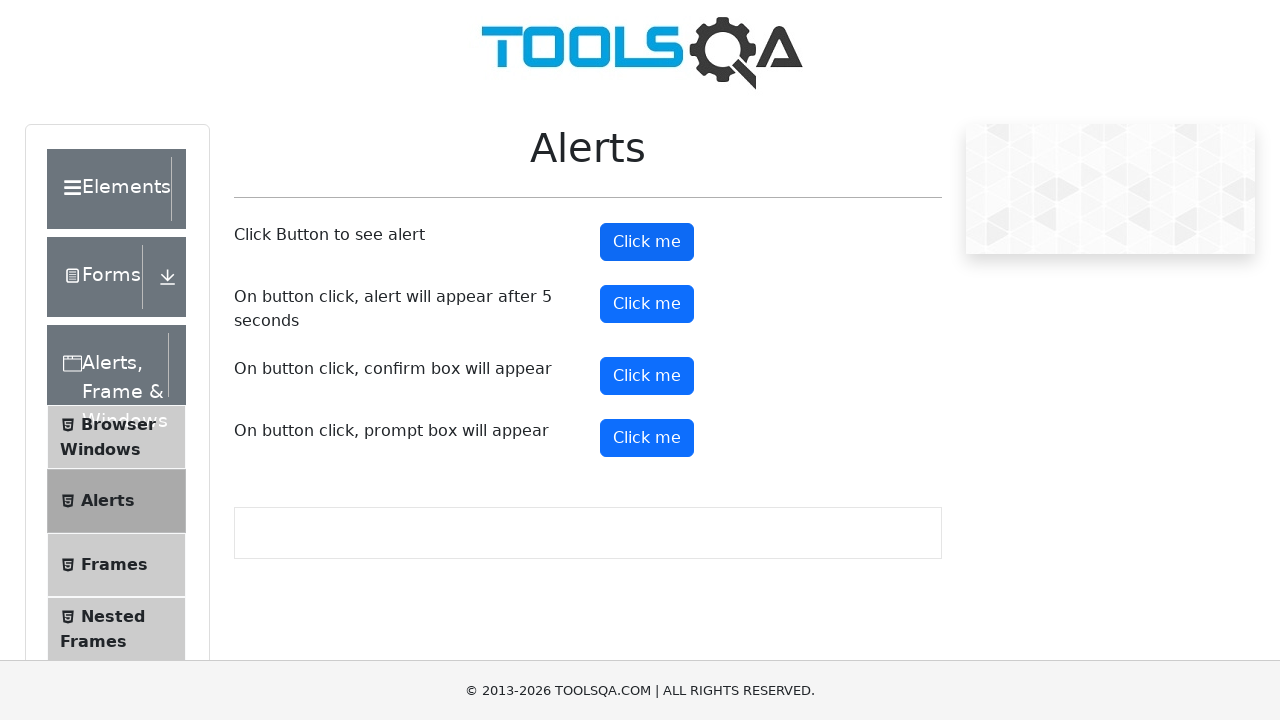

Accepted the JavaScript alert dialog
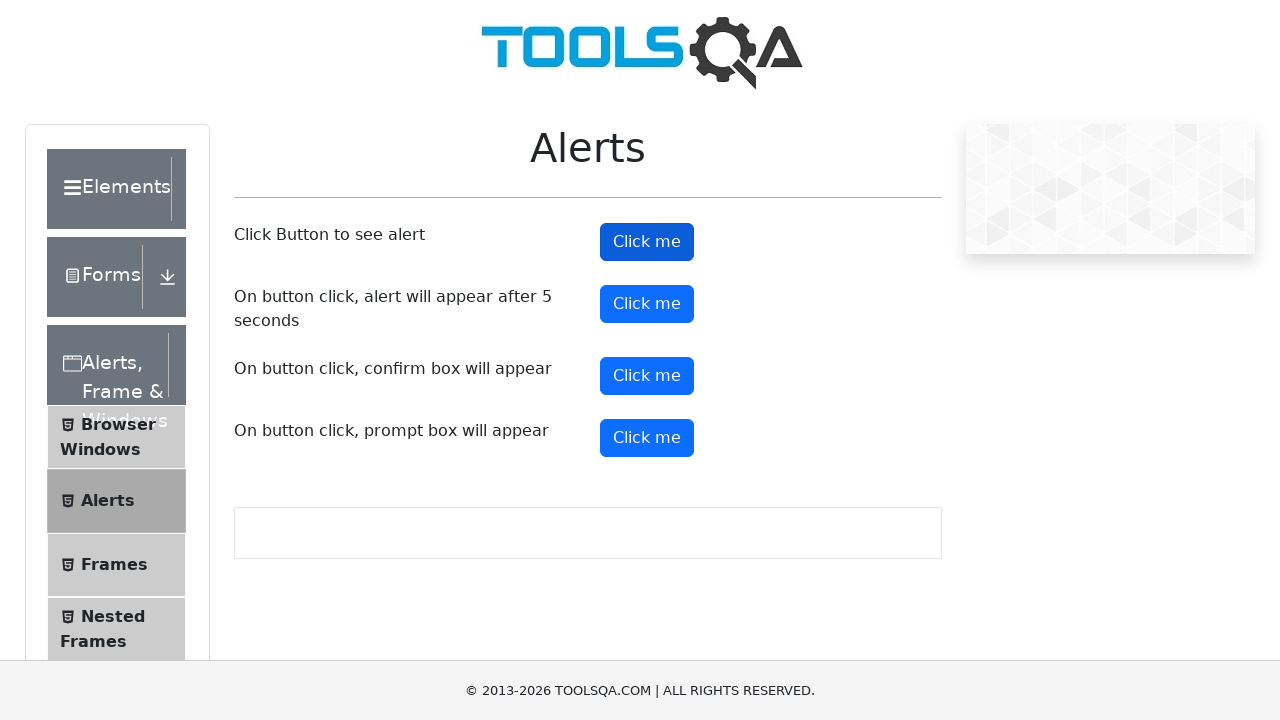

Clicked confirm button to trigger confirmation dialog at (647, 376) on #confirmButton
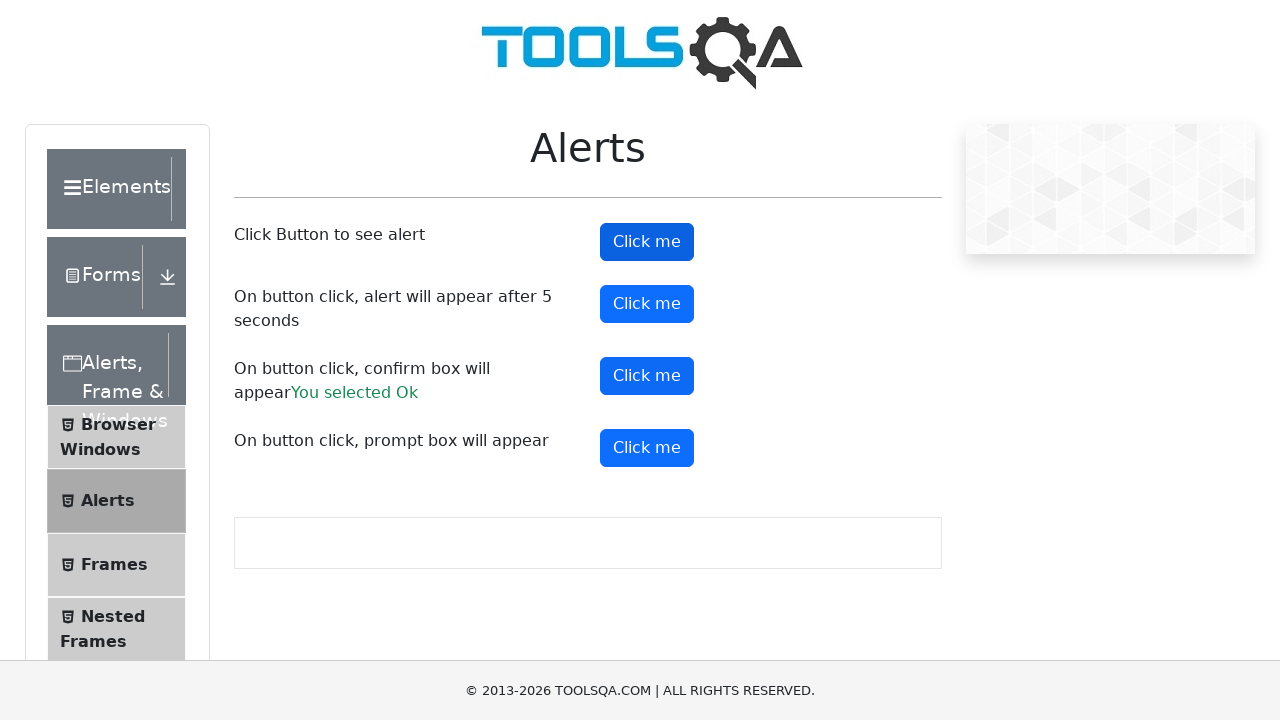

Dismissed the confirmation dialog
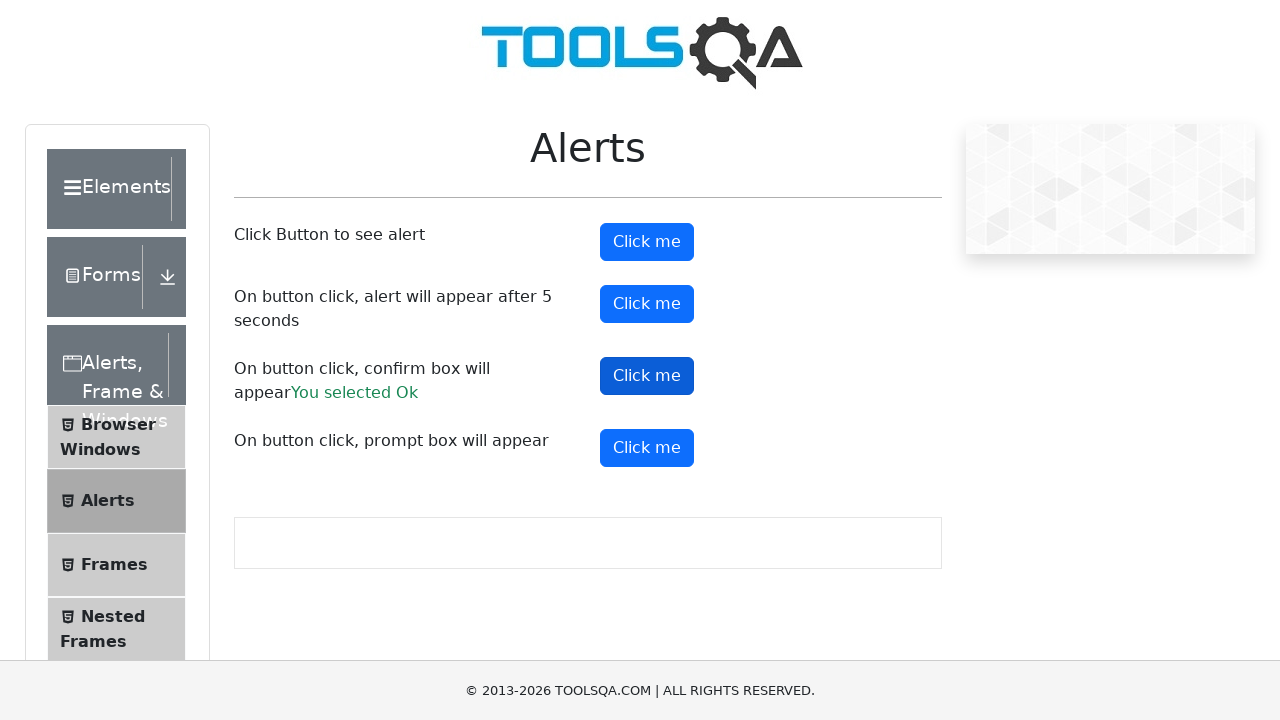

Clicked prompt button to trigger prompt dialog with text input at (647, 448) on #promtButton
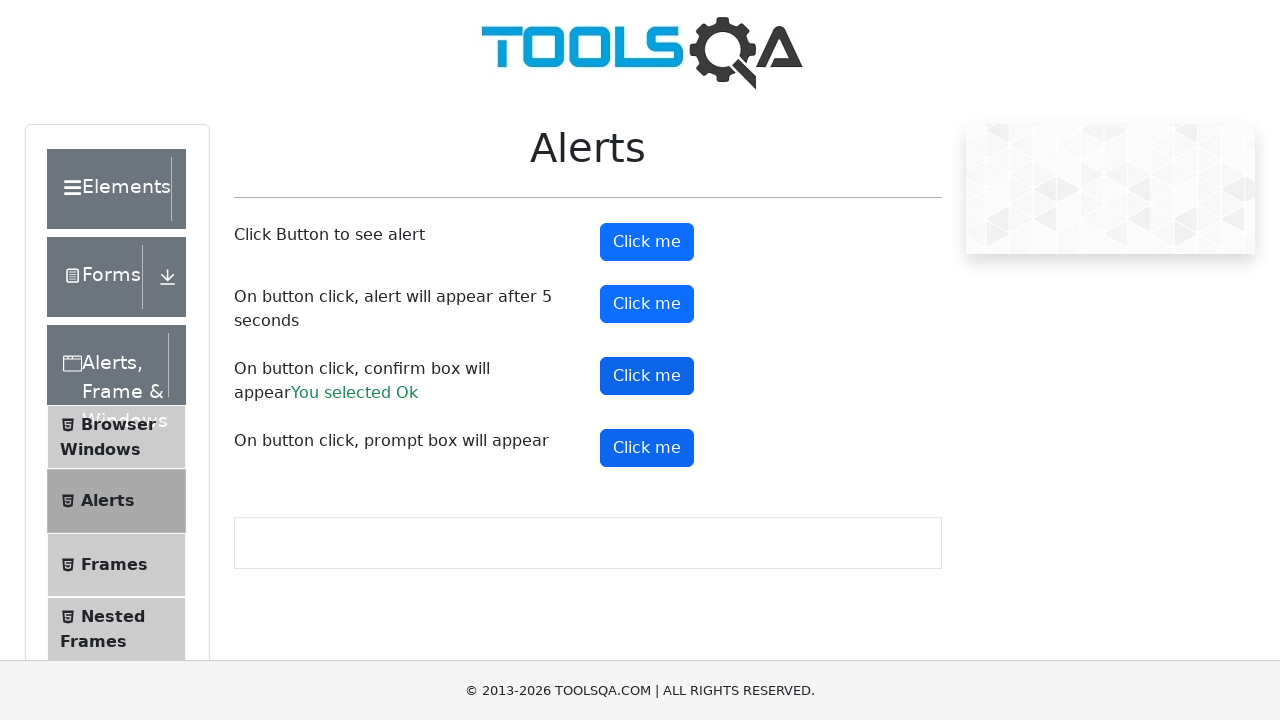

Accepted the prompt dialog and entered text '1234567890'
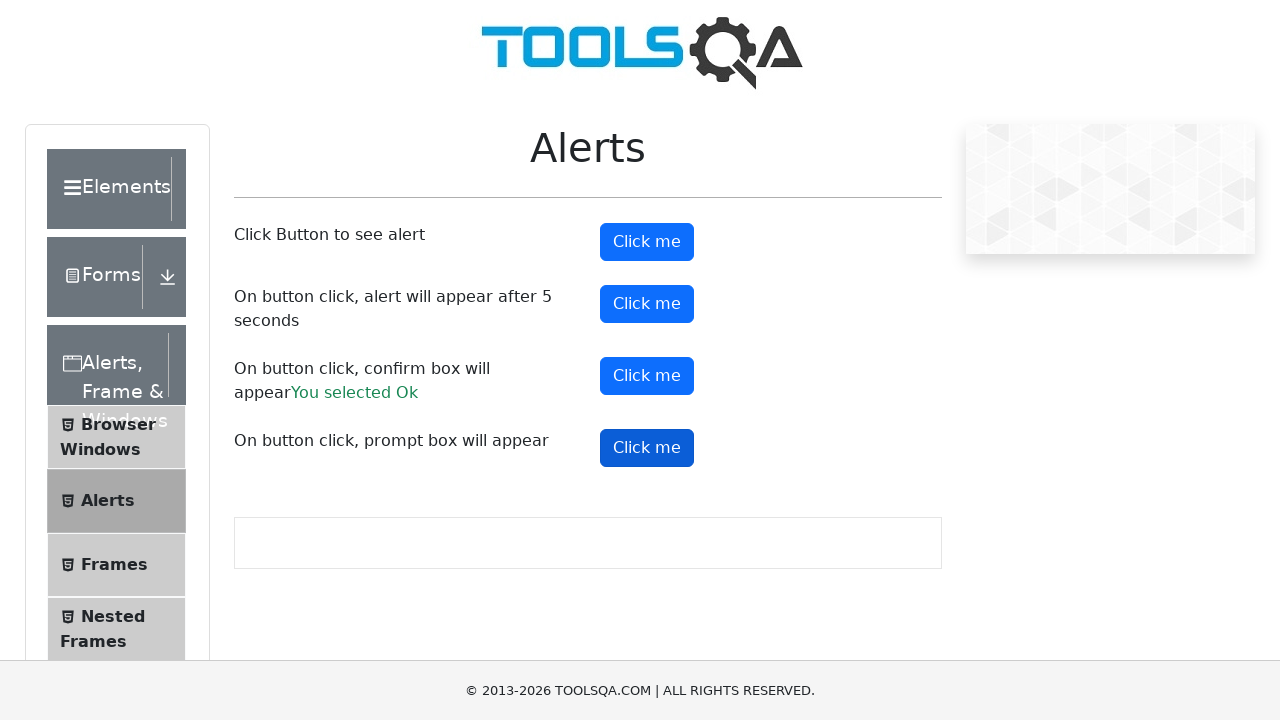

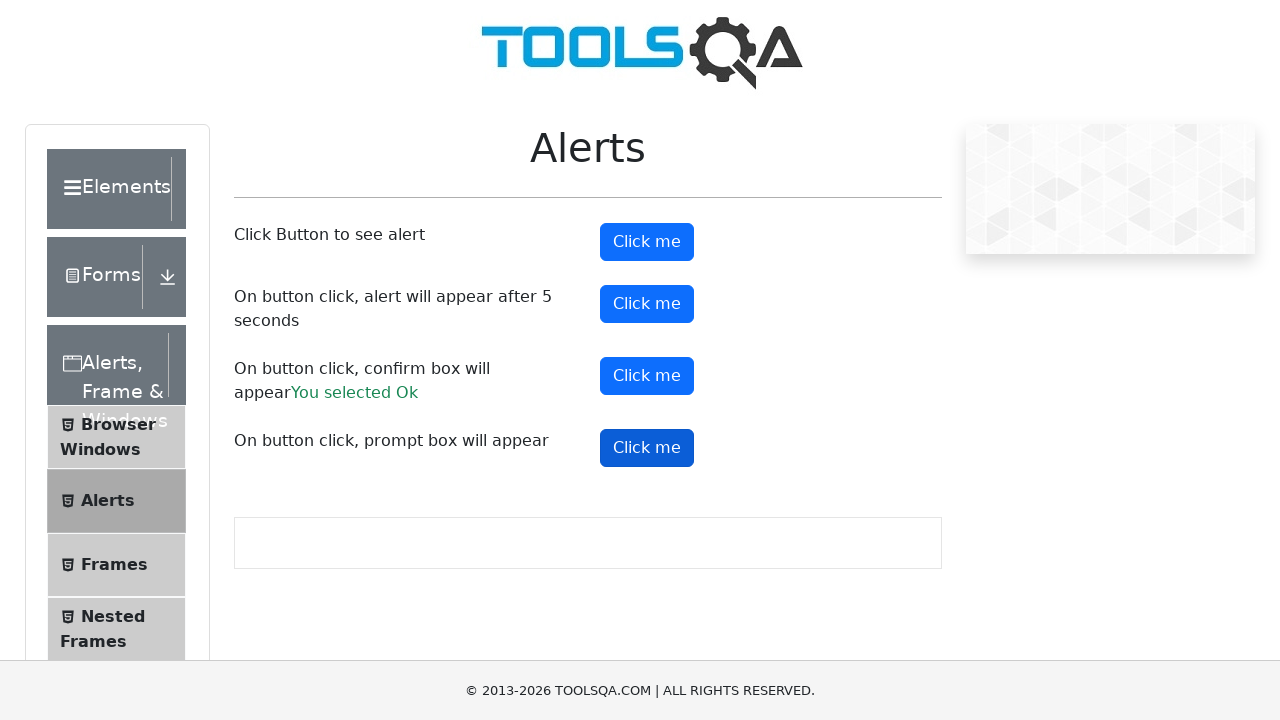